Tests clearing the complete state of all items by checking then unchecking toggle-all

Starting URL: https://demo.playwright.dev/todomvc

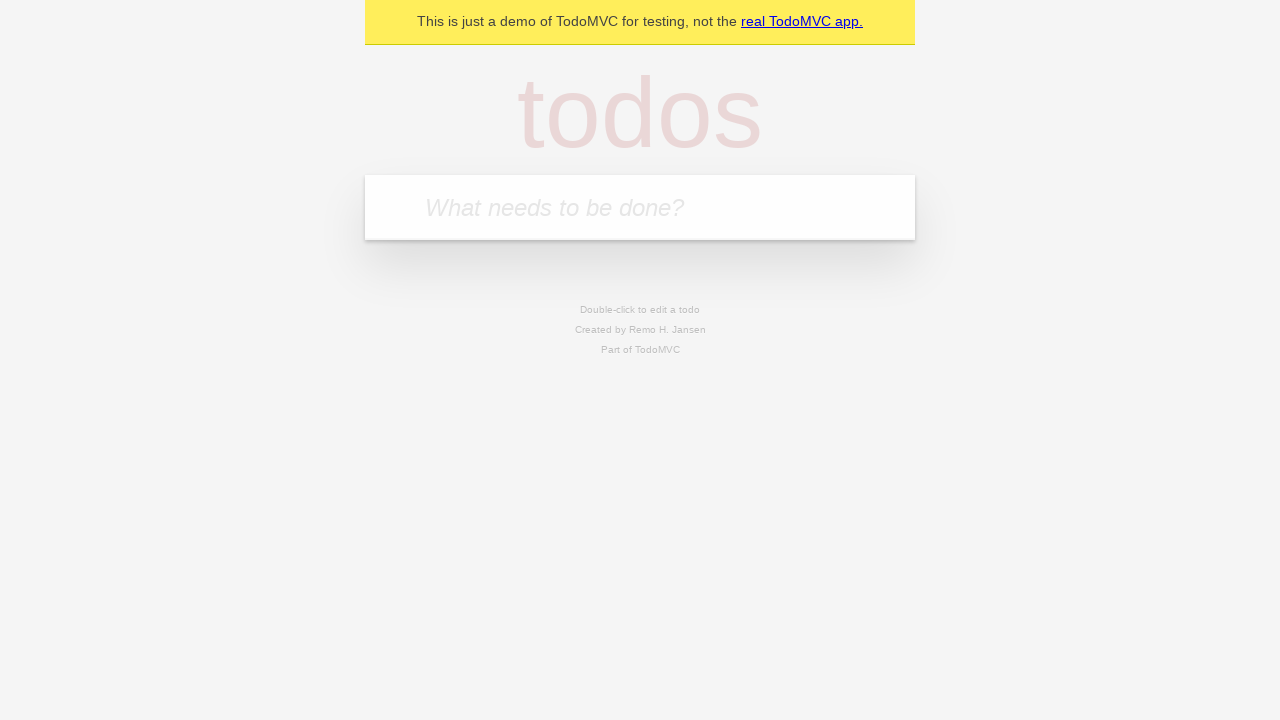

Filled todo input with 'buy some cheese' on internal:attr=[placeholder="What needs to be done?"i]
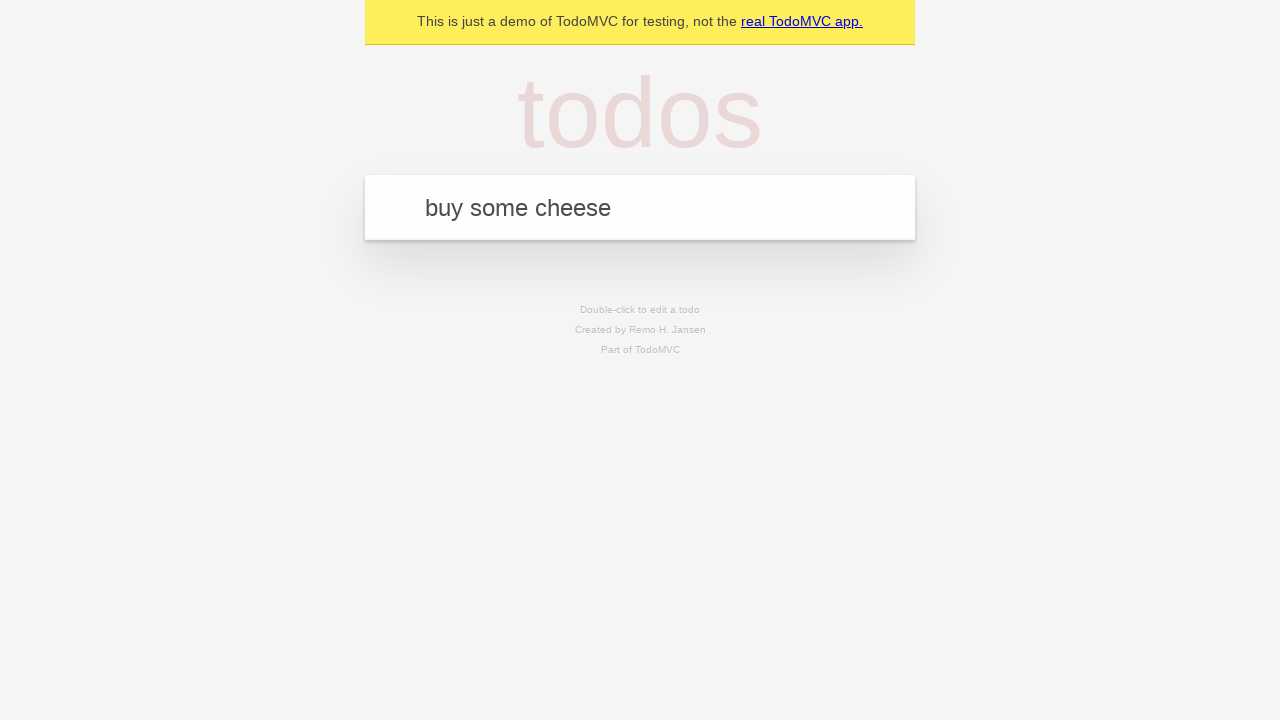

Pressed Enter to add todo 'buy some cheese' on internal:attr=[placeholder="What needs to be done?"i]
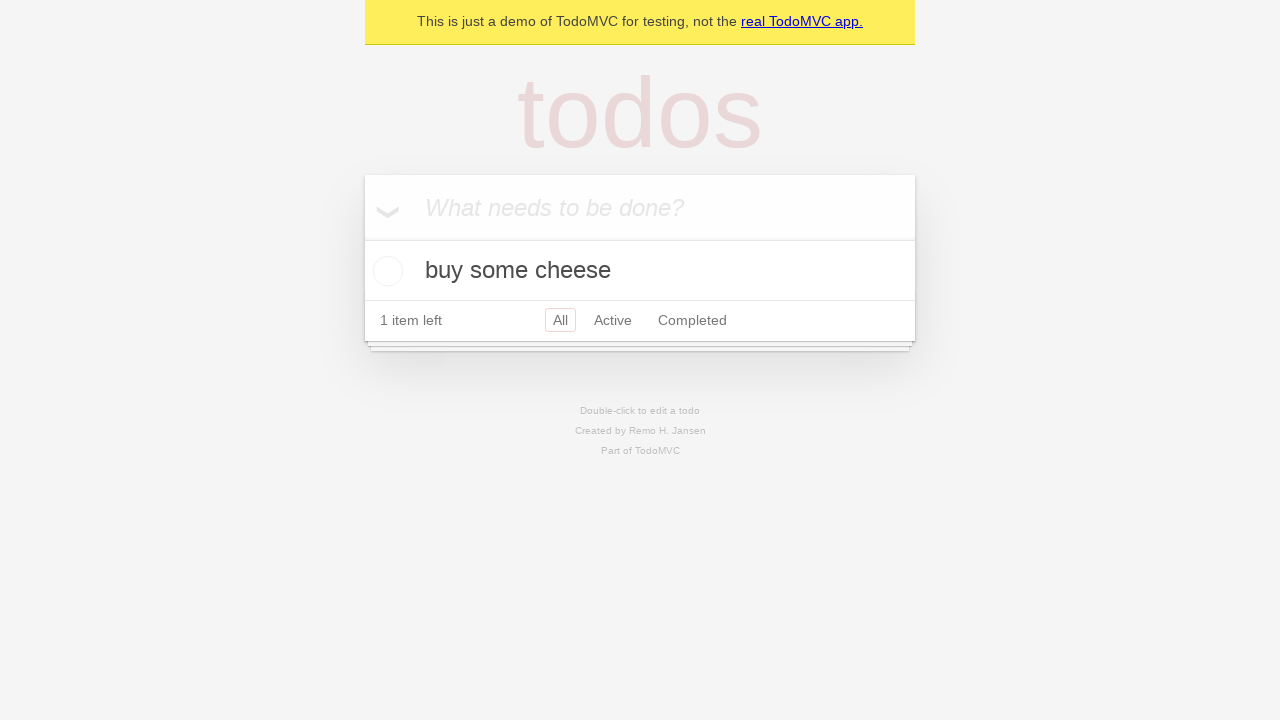

Filled todo input with 'feed the cat' on internal:attr=[placeholder="What needs to be done?"i]
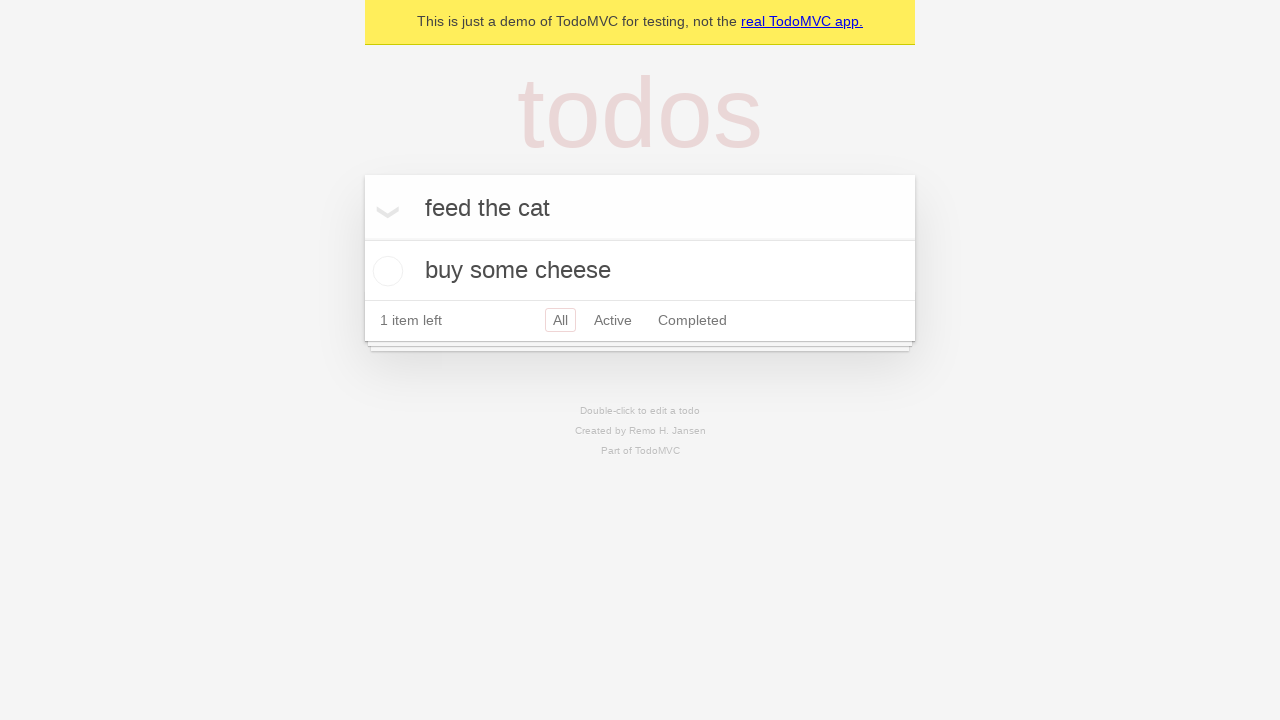

Pressed Enter to add todo 'feed the cat' on internal:attr=[placeholder="What needs to be done?"i]
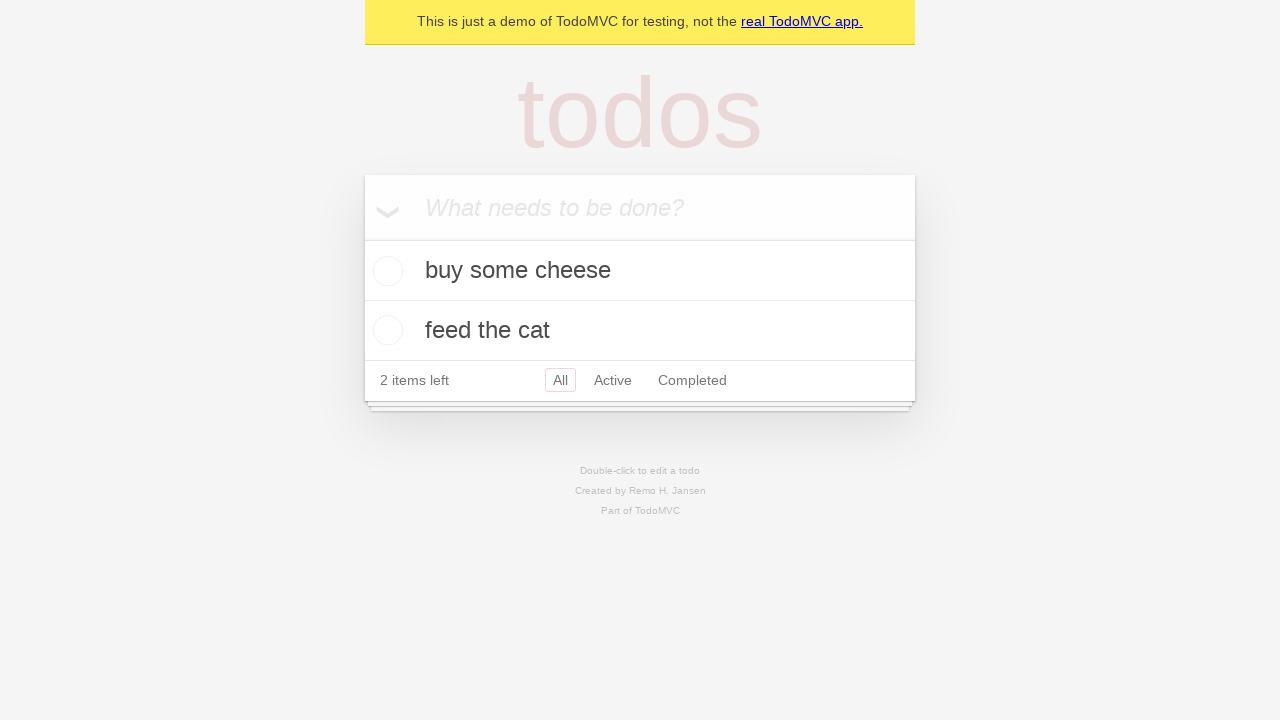

Filled todo input with 'book a doctors appointment' on internal:attr=[placeholder="What needs to be done?"i]
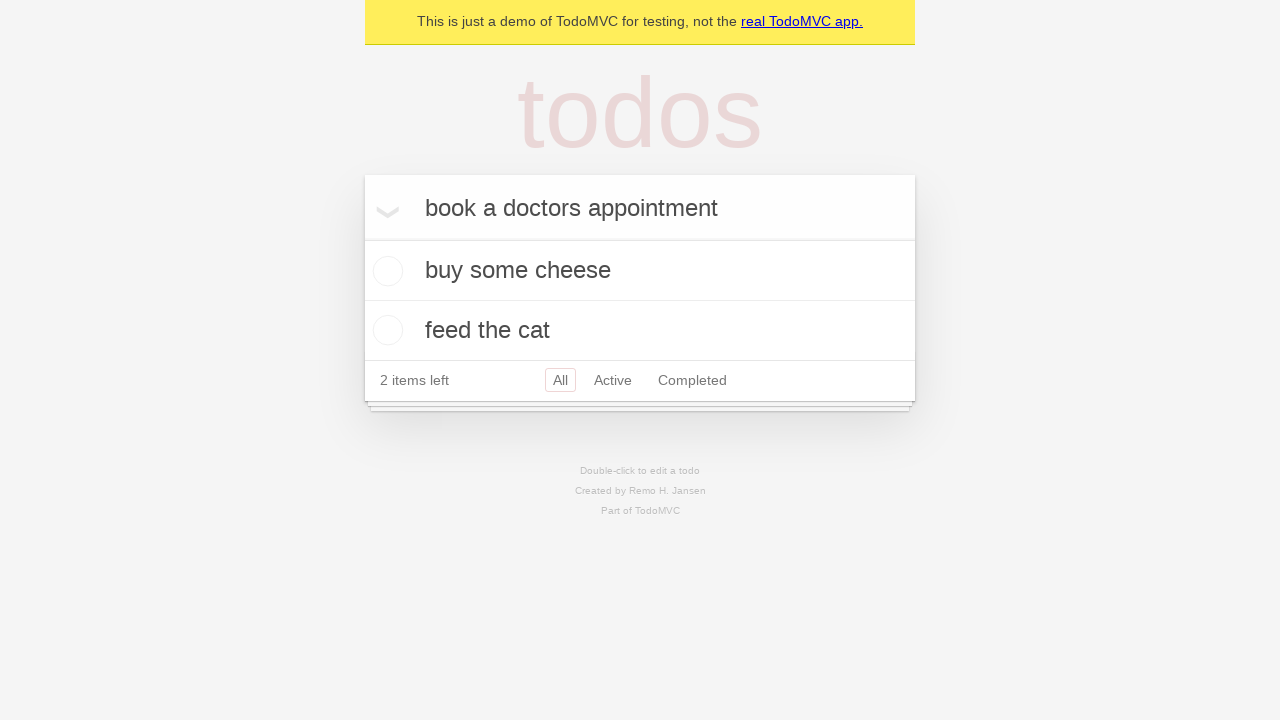

Pressed Enter to add todo 'book a doctors appointment' on internal:attr=[placeholder="What needs to be done?"i]
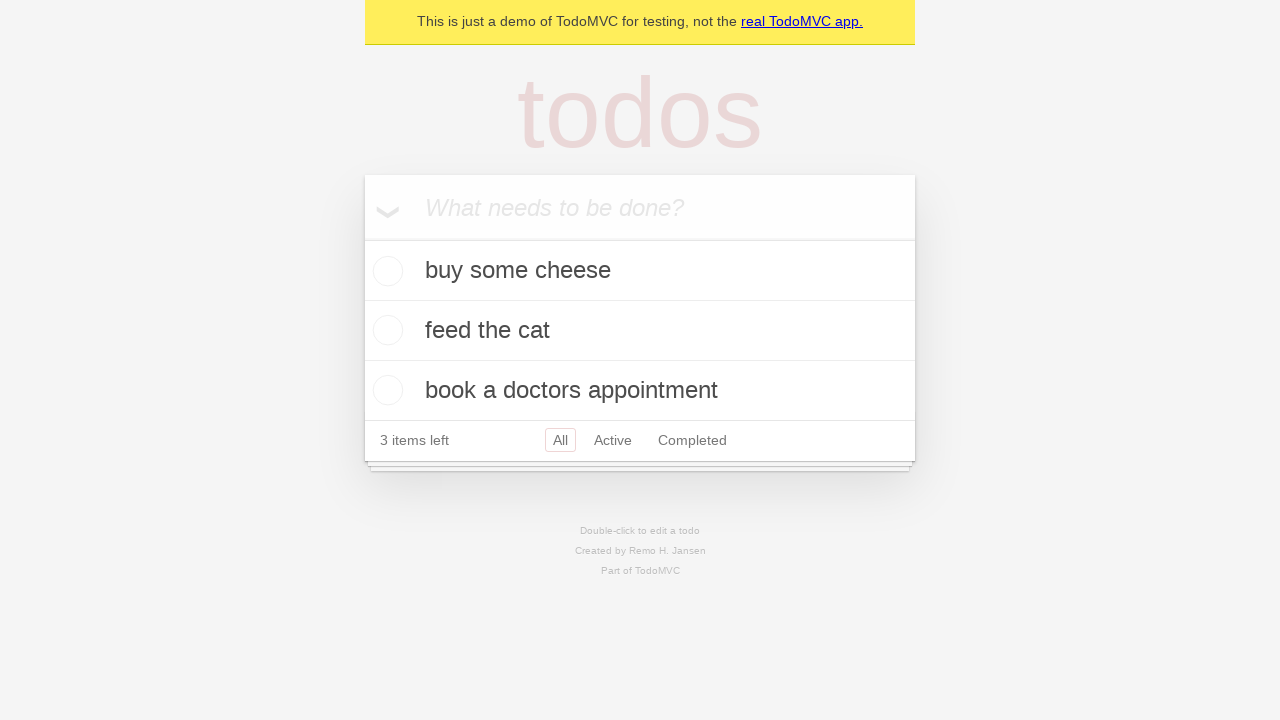

Clicked toggle-all to mark all items as complete at (362, 238) on internal:label="Mark all as complete"i
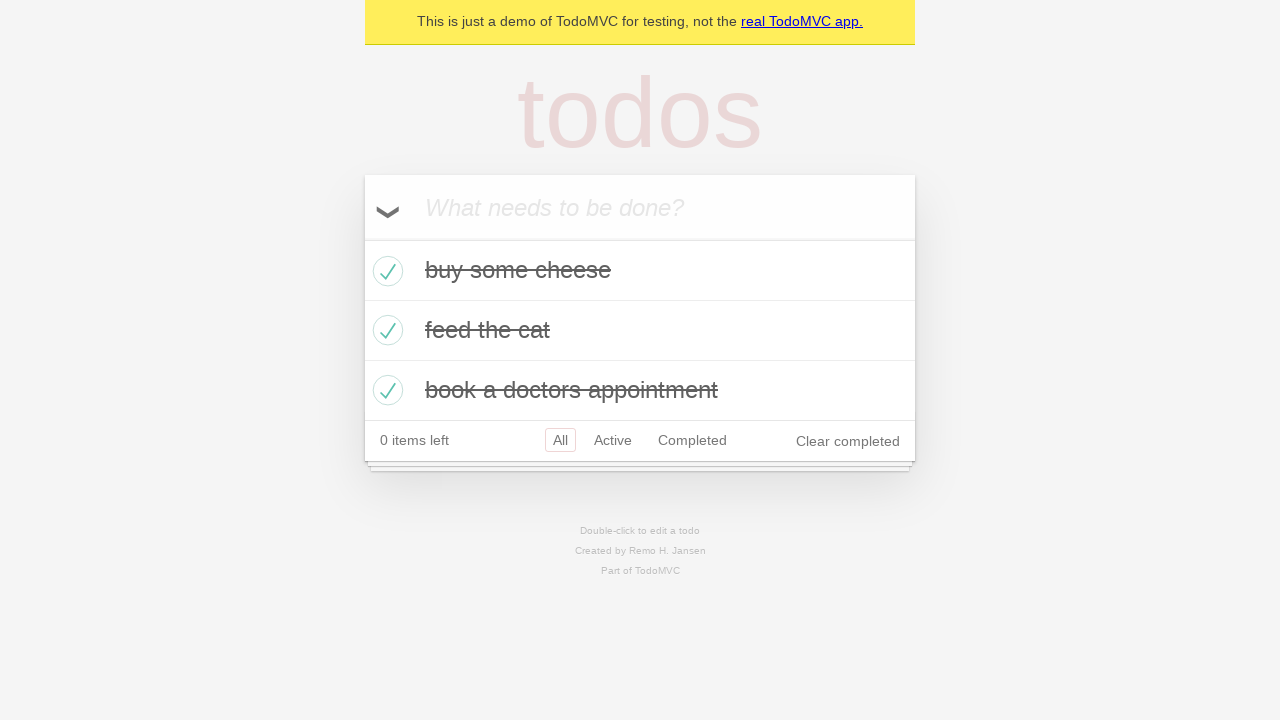

Clicked toggle-all to uncheck all items and clear complete state at (362, 238) on internal:label="Mark all as complete"i
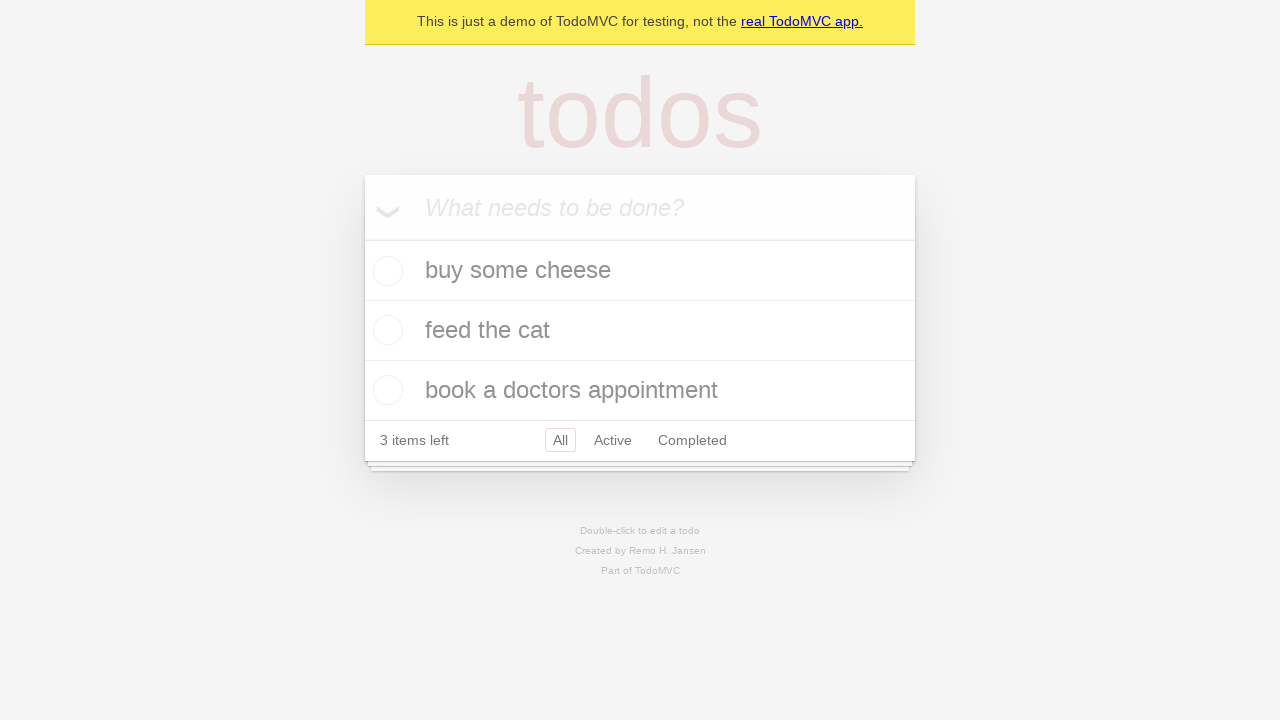

Verified todo items are displayed after toggling complete state
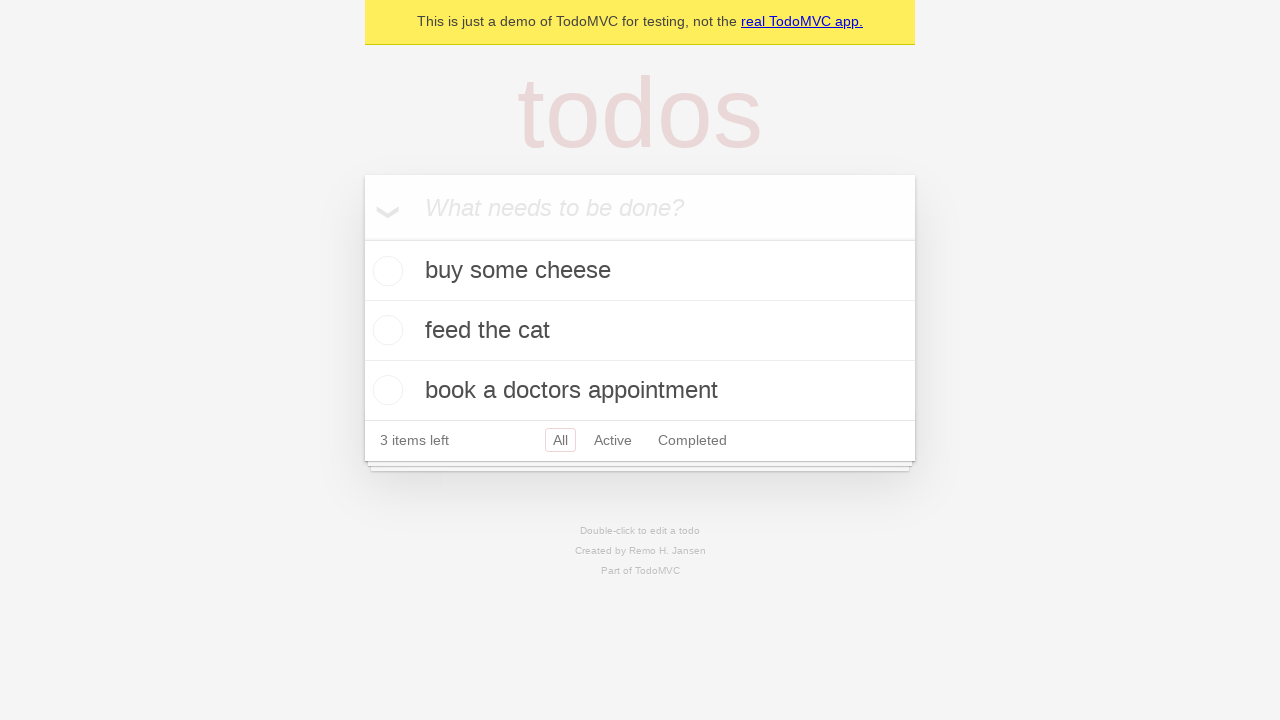

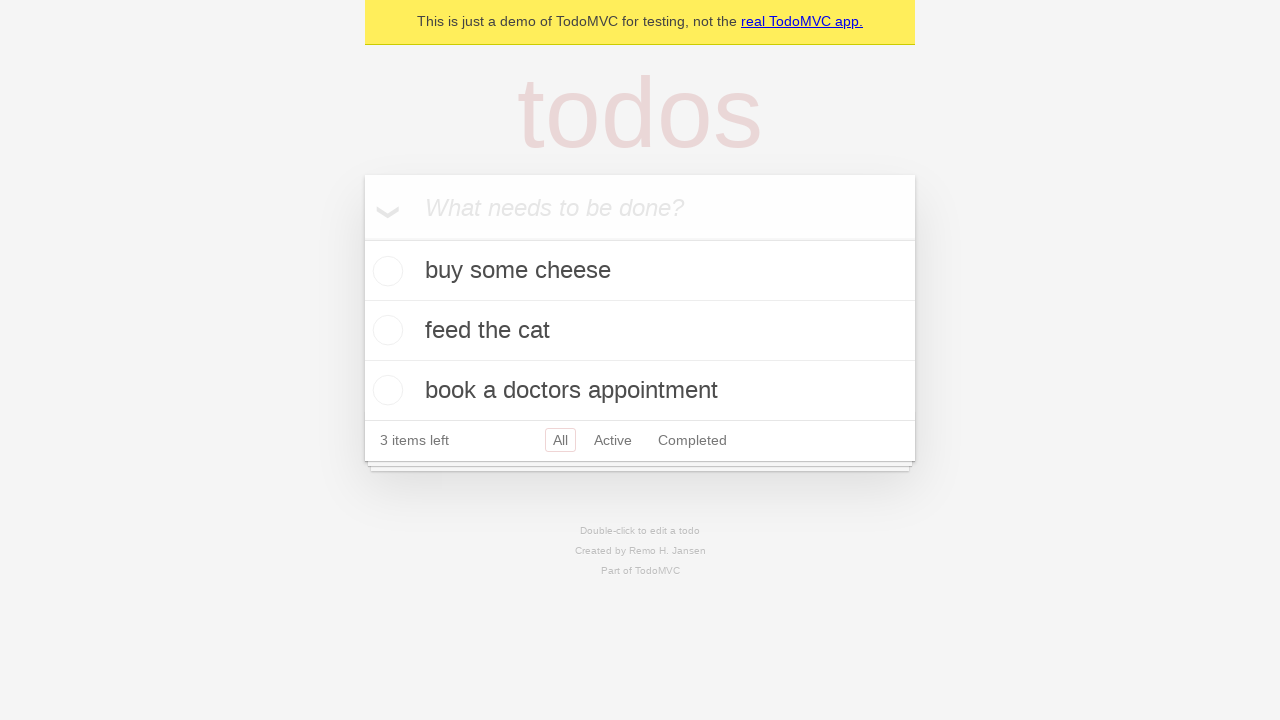